Tests jQuery UI interactive widgets including drag-and-drop, resizable, selectable, and sortable functionality by performing mouse actions like clicking, holding, dragging, and releasing elements.

Starting URL: https://jqueryui.com

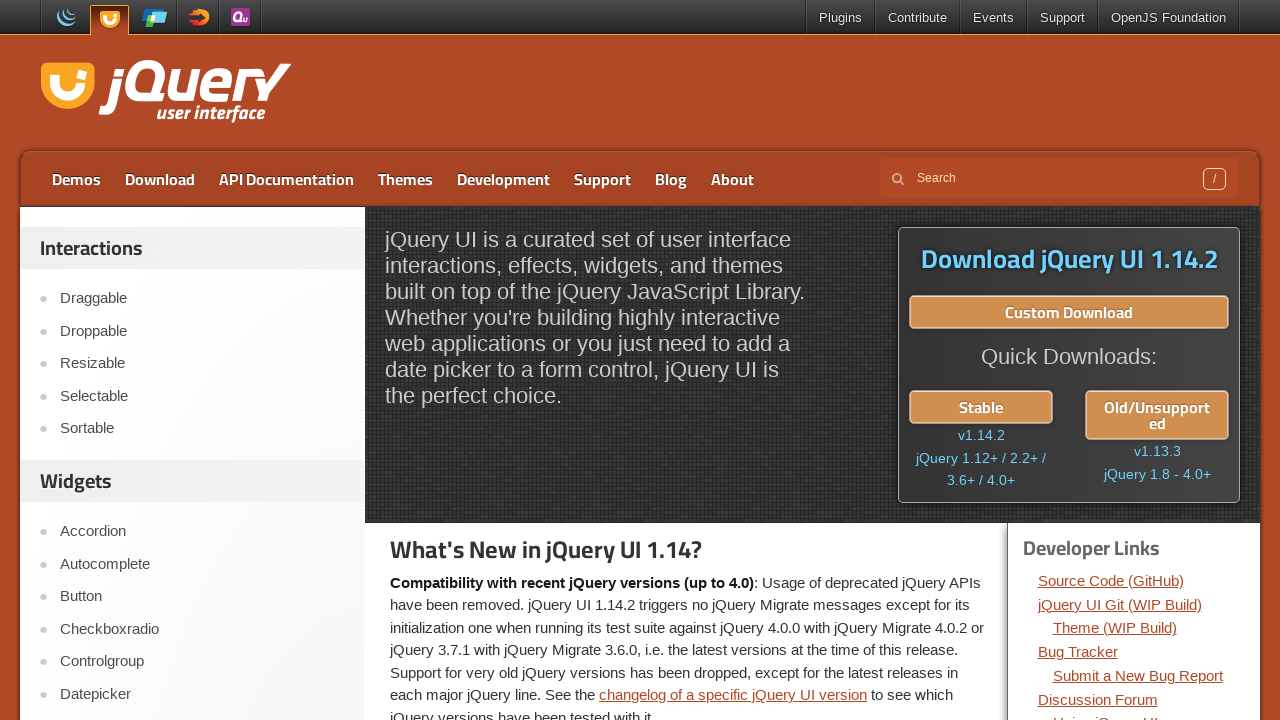

Clicked on Droppable demo link at (202, 331) on xpath=//aside[@class='widget']//a[text()='Droppable']
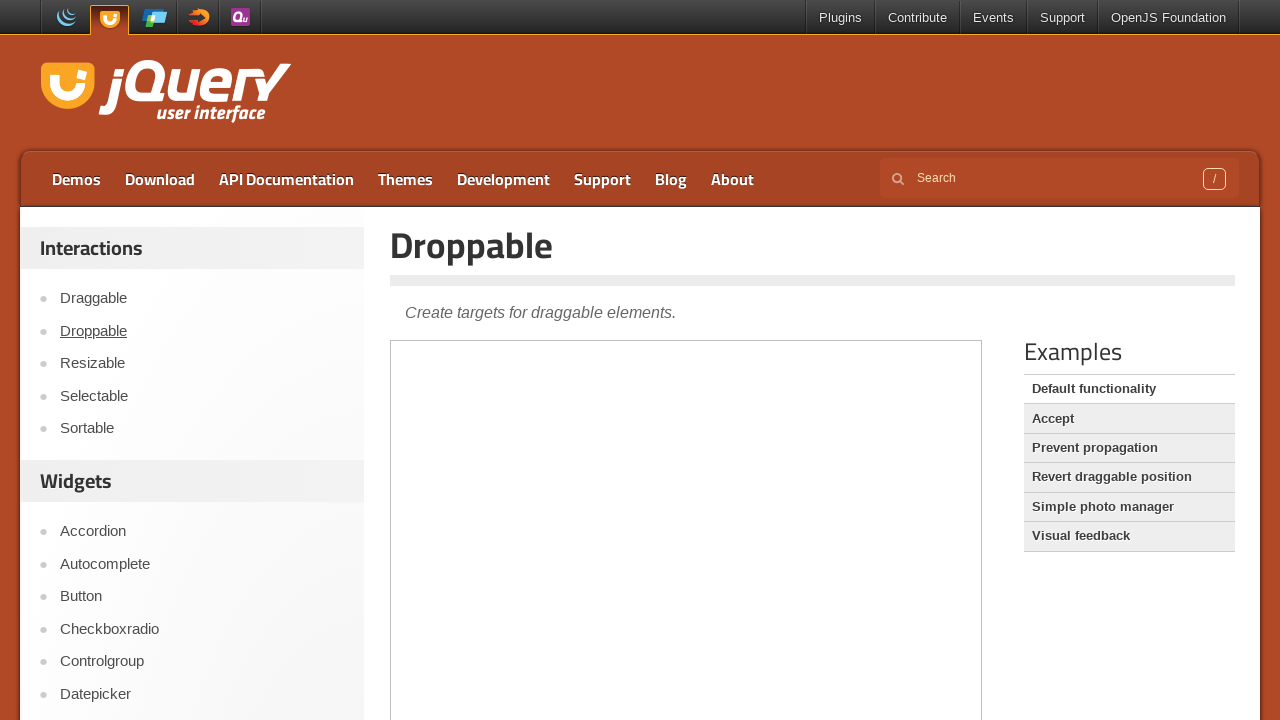

Located demo iframe for Droppable
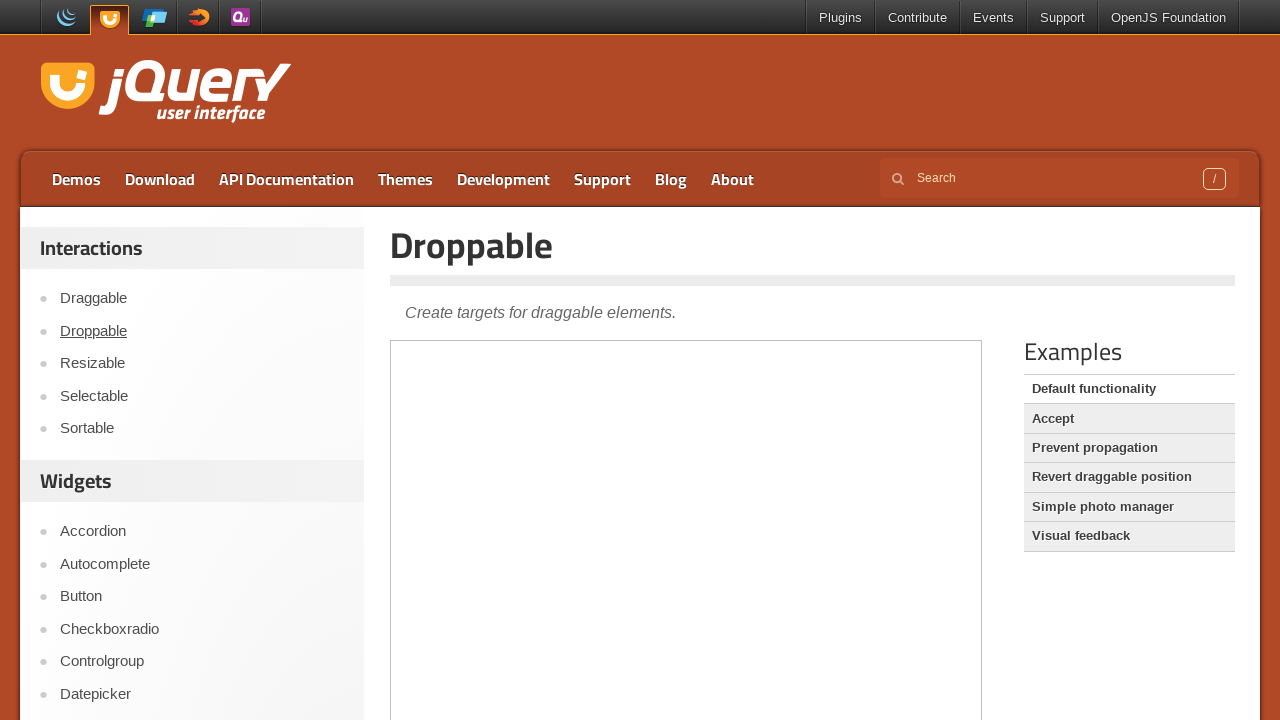

Located draggable and droppable elements
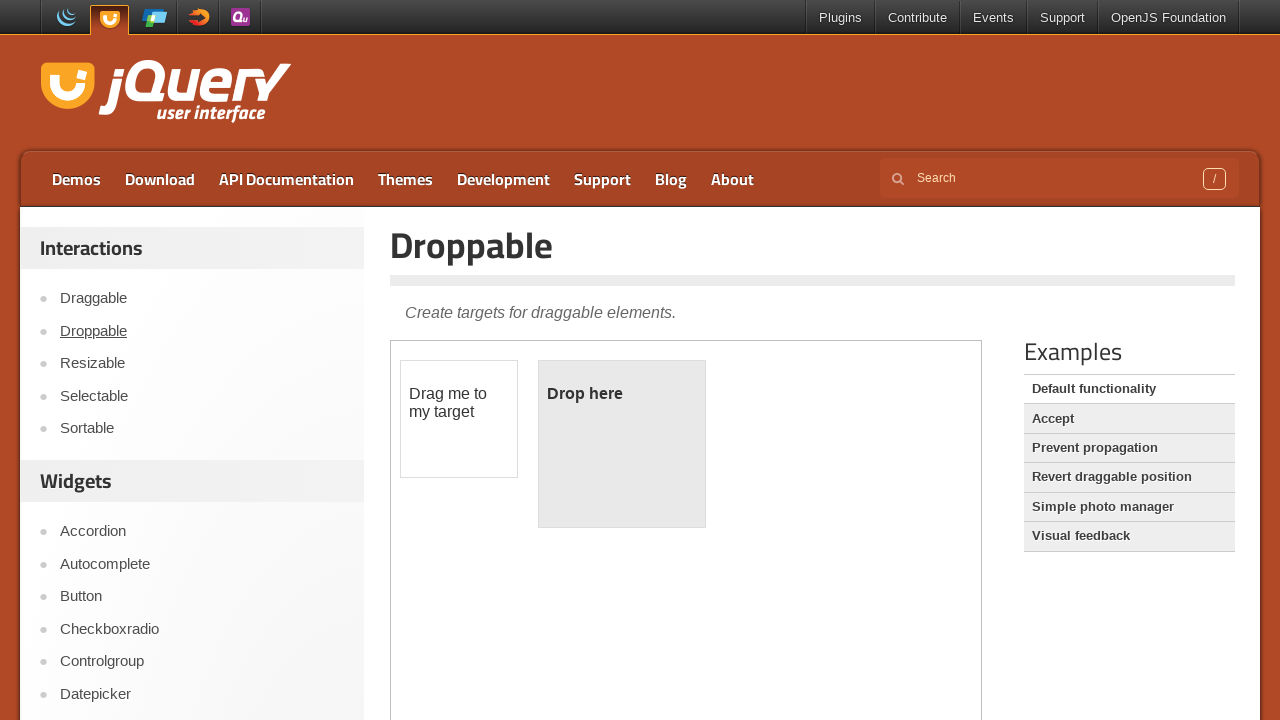

Dragged element to droppable target at (622, 444)
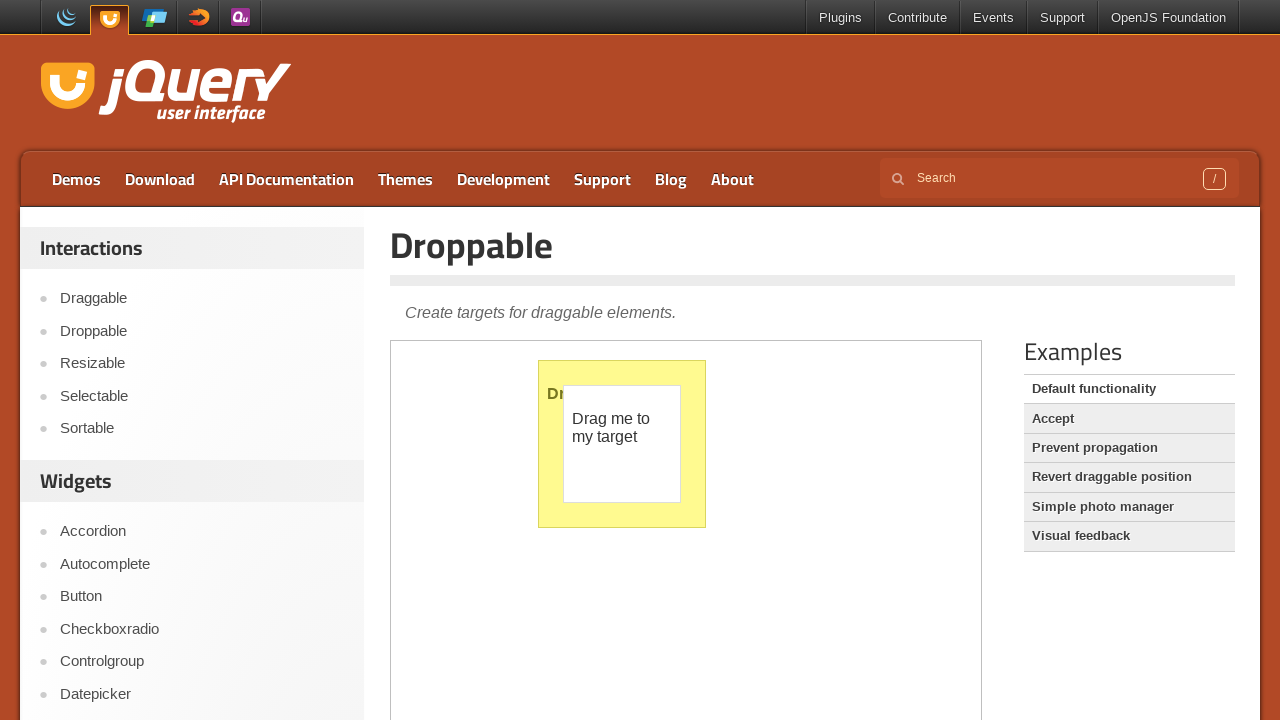

Clicked on Resizable demo link at (202, 364) on xpath=//aside[@class='widget']//a[text()='Resizable']
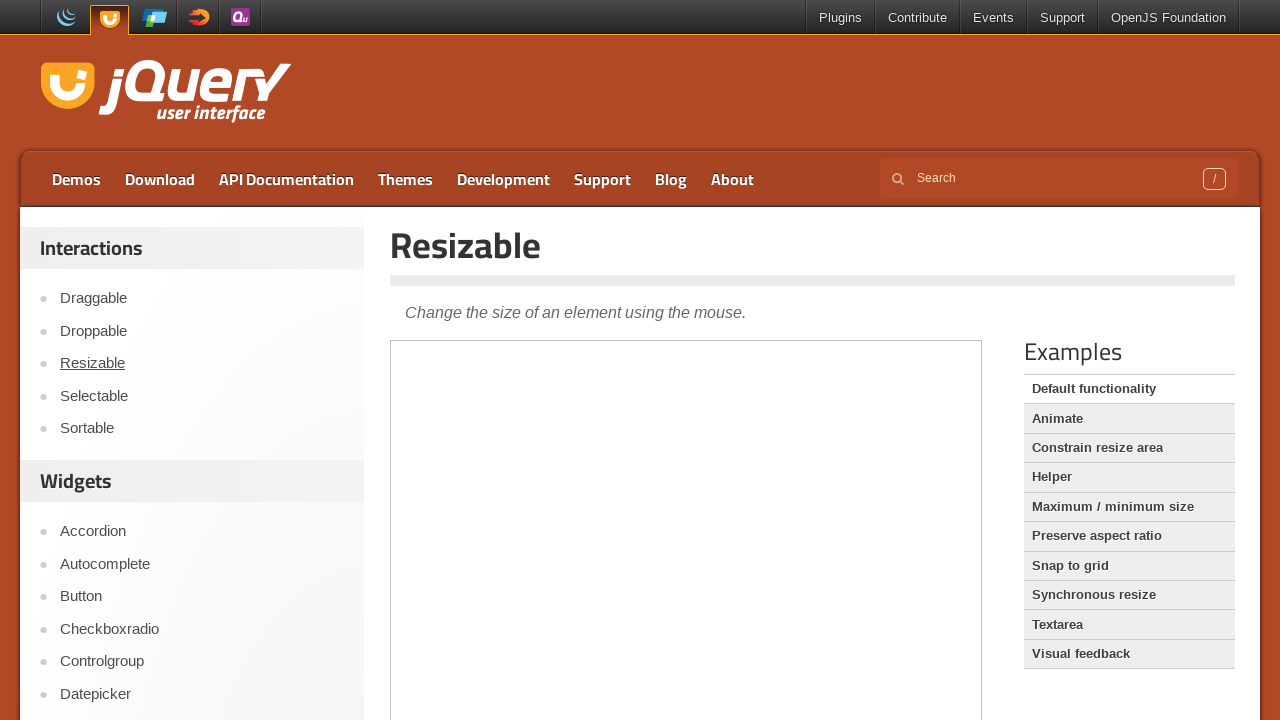

Located demo iframe for Resizable
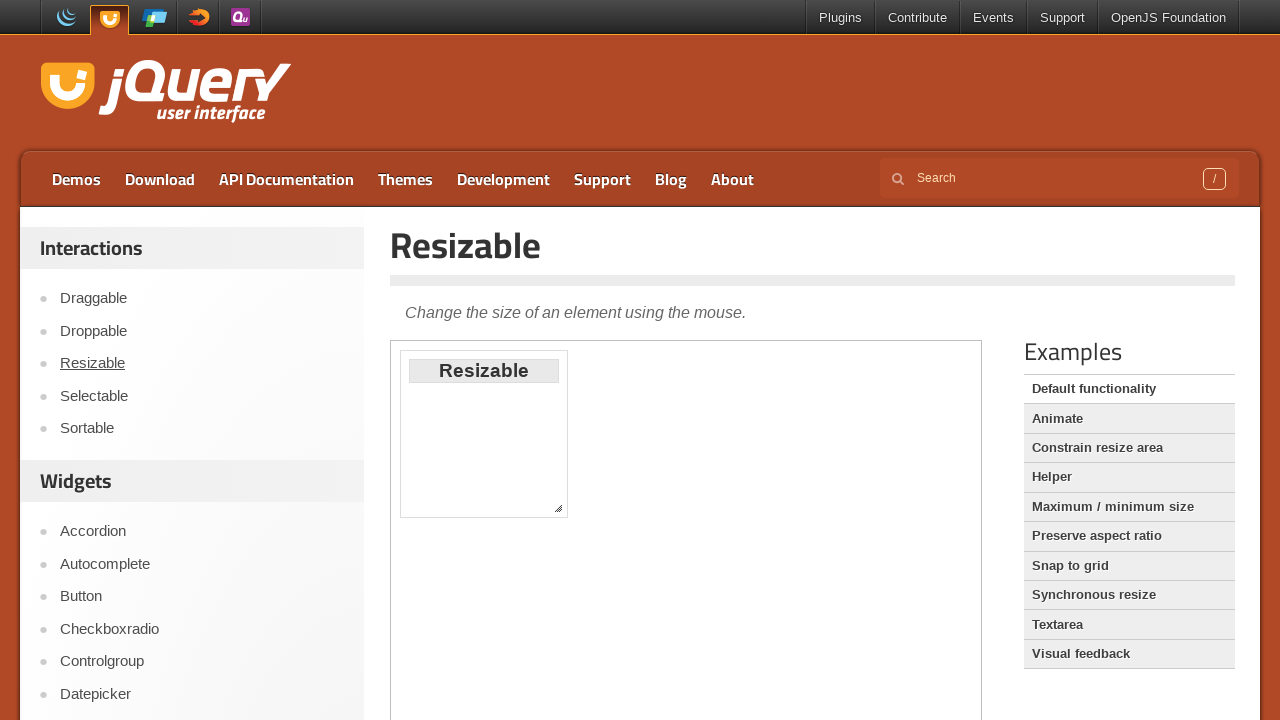

Located resize handle element
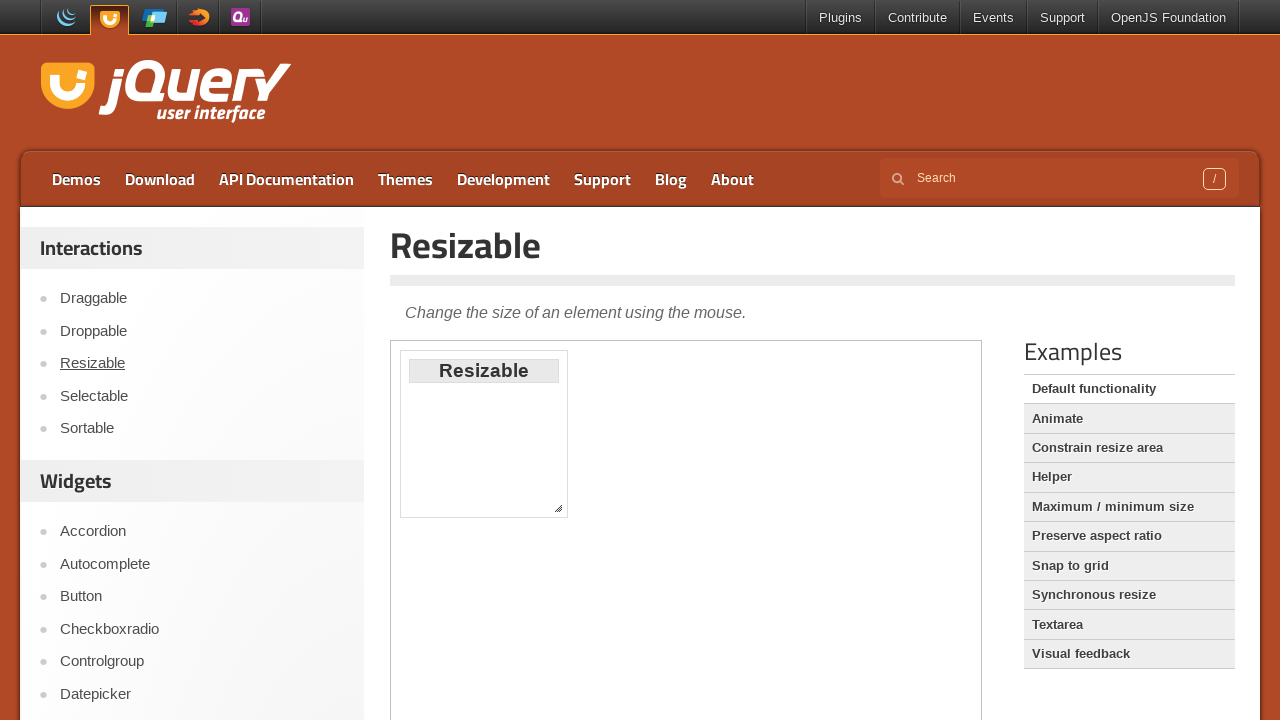

Moved mouse to resize handle at (558, 508)
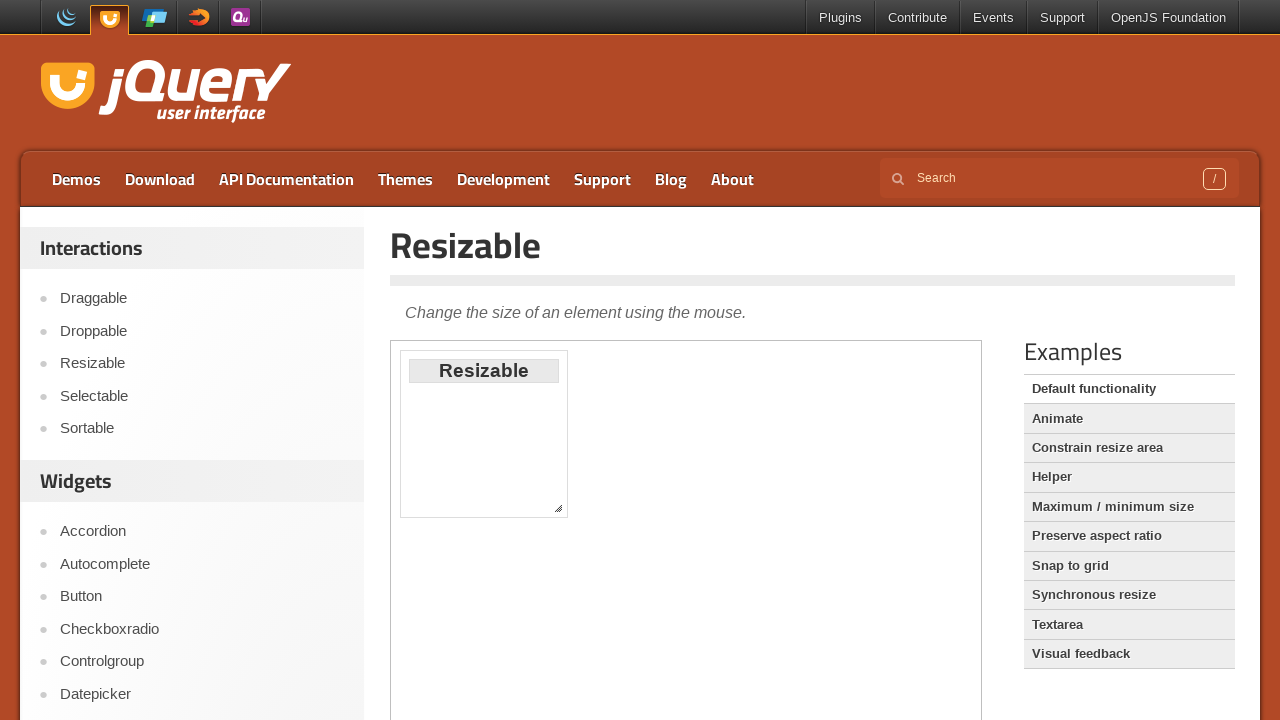

Pressed mouse button on resize handle at (558, 508)
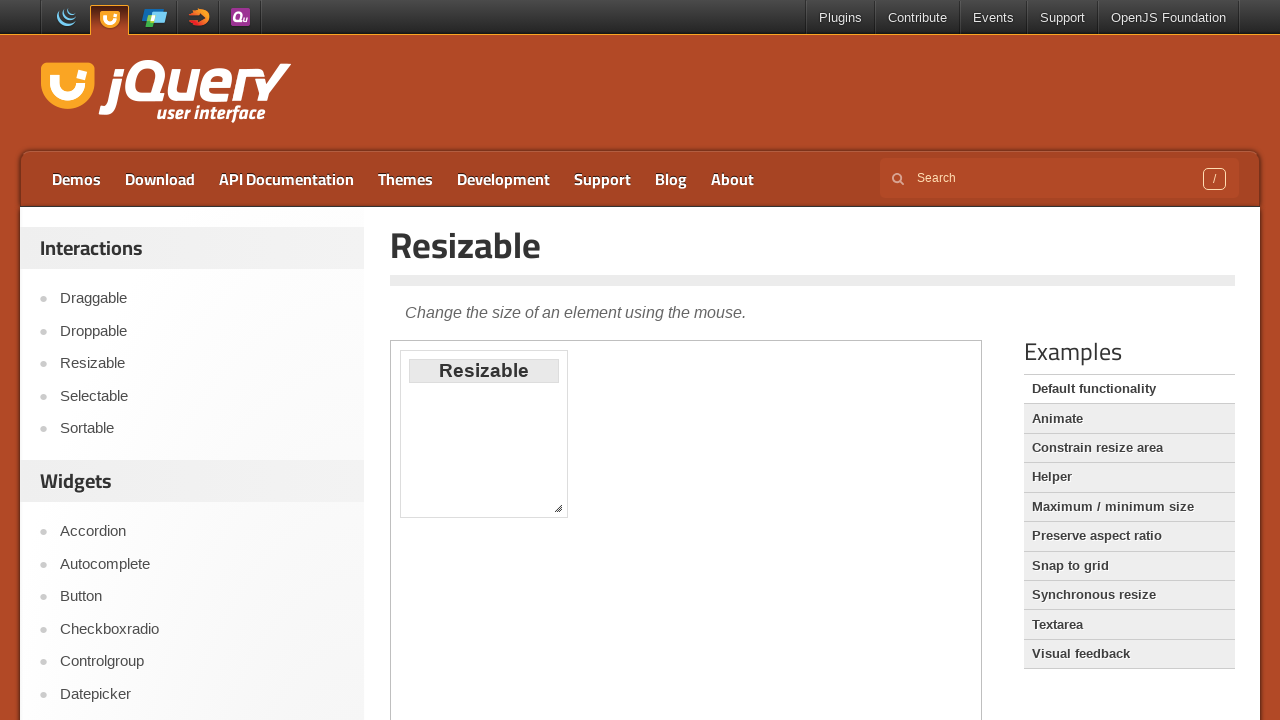

Dragged resize handle to new position at (640, 600)
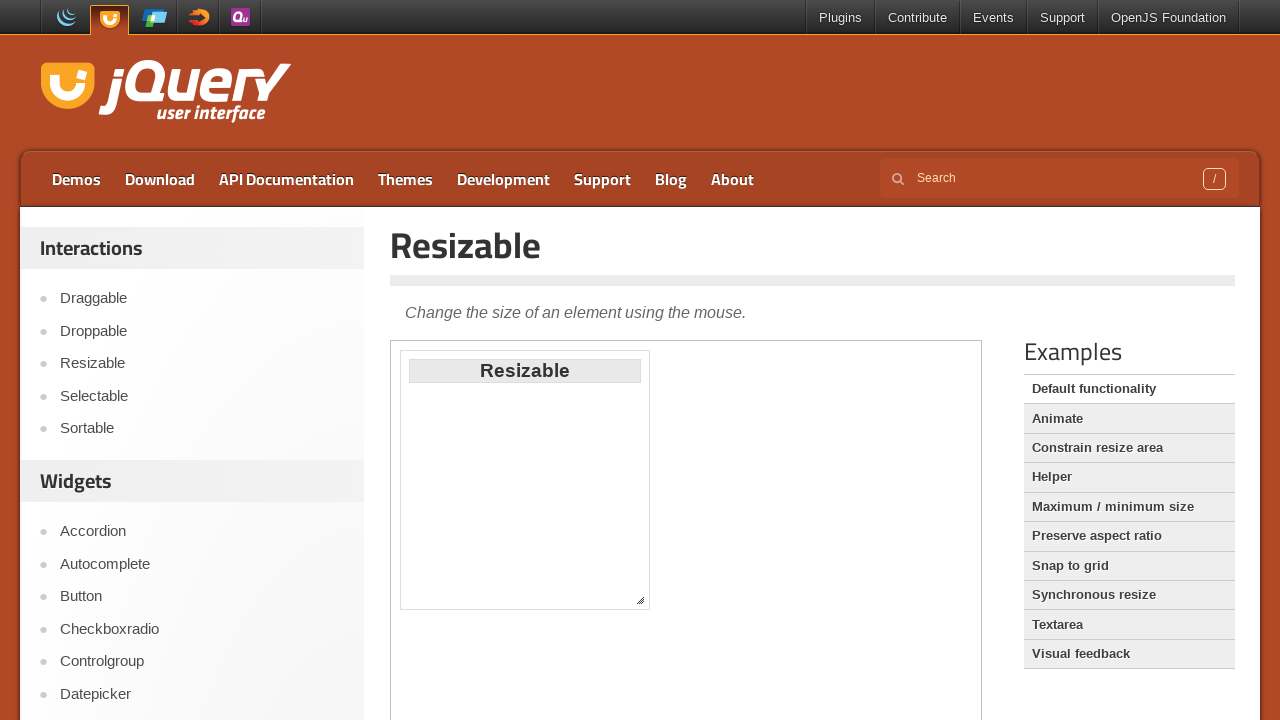

Released mouse button to complete resize at (640, 600)
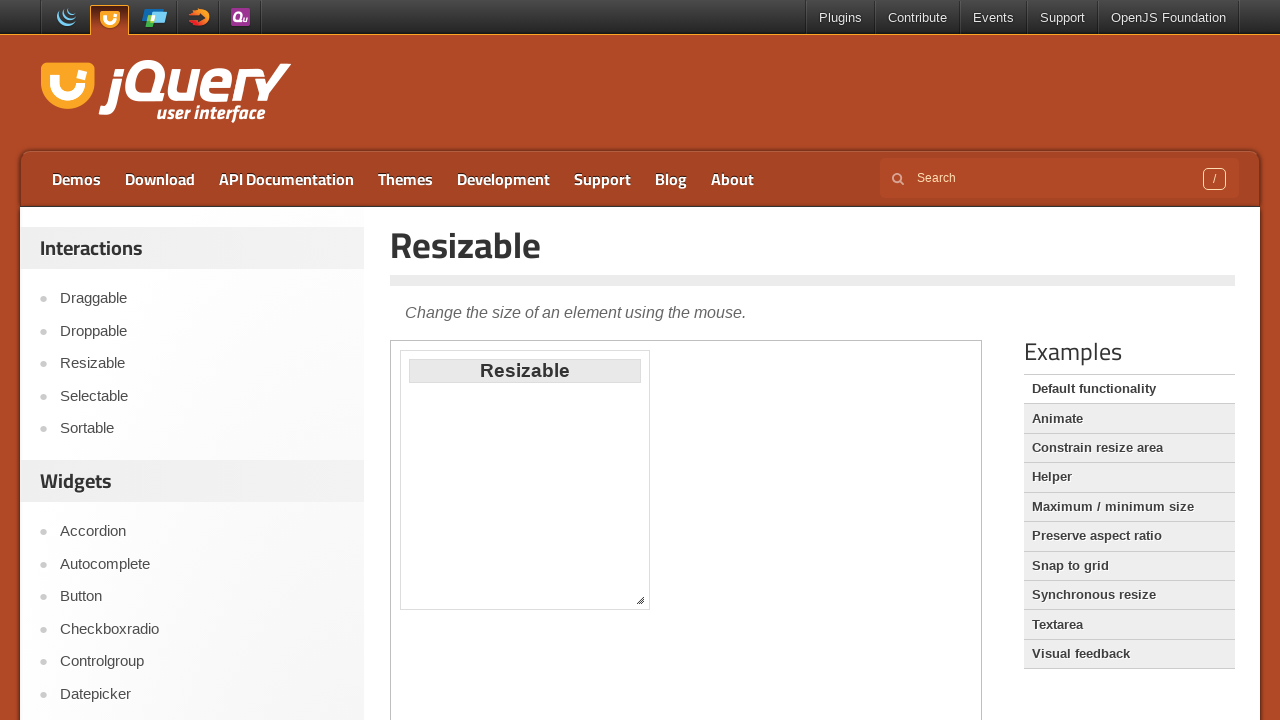

Clicked on Selectable demo link at (202, 396) on xpath=//aside[@class='widget']//a[text()='Selectable']
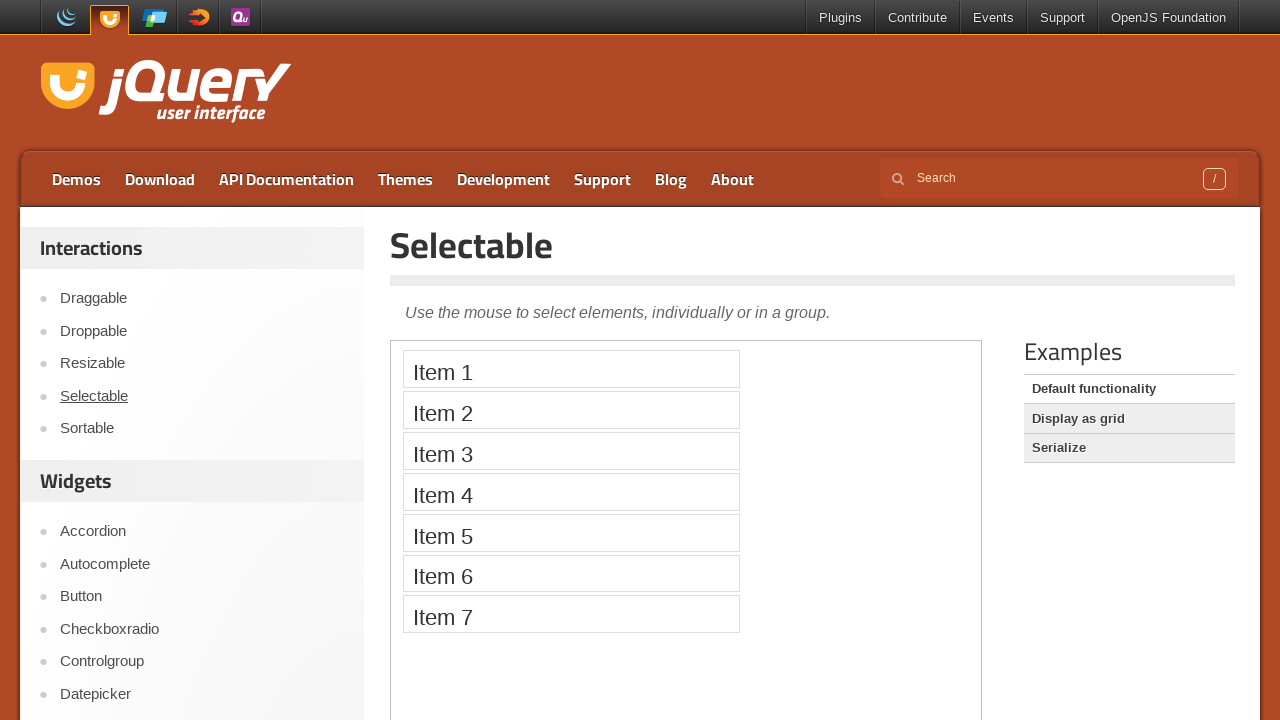

Located demo iframe for Selectable
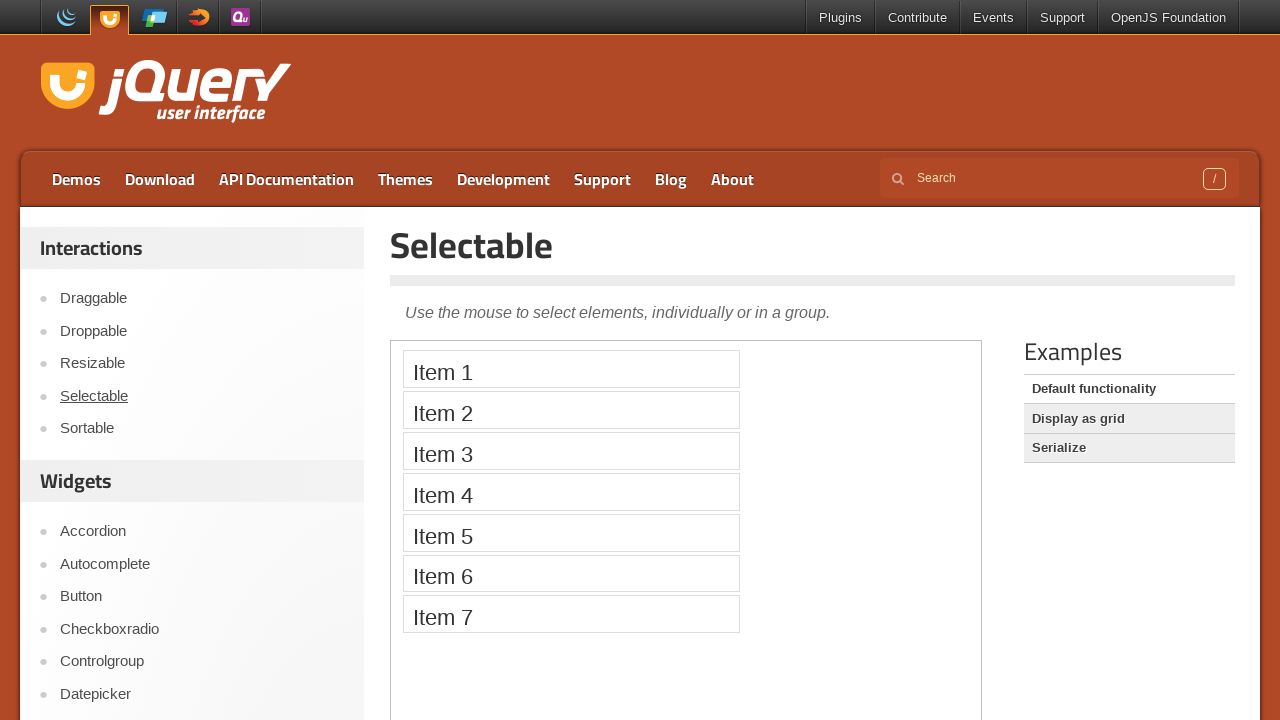

Located first and last selectable items
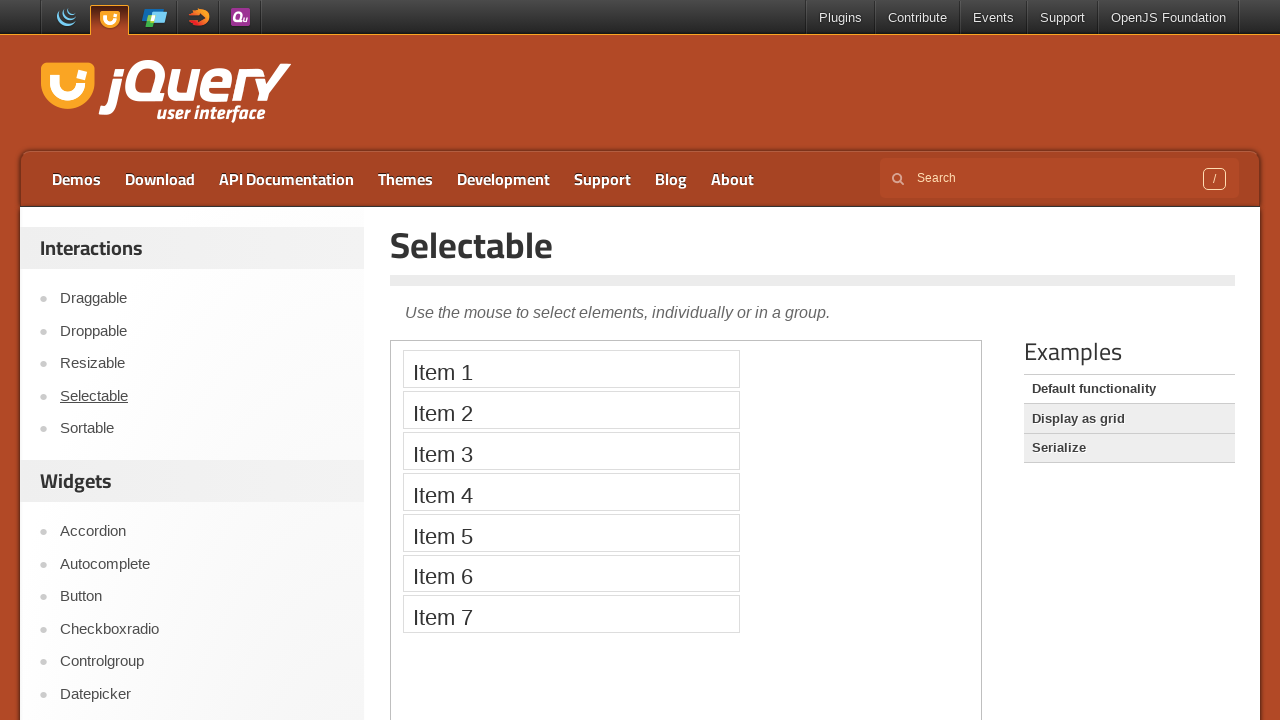

Dragged from Item 1 to Item 7 to select range at (571, 614)
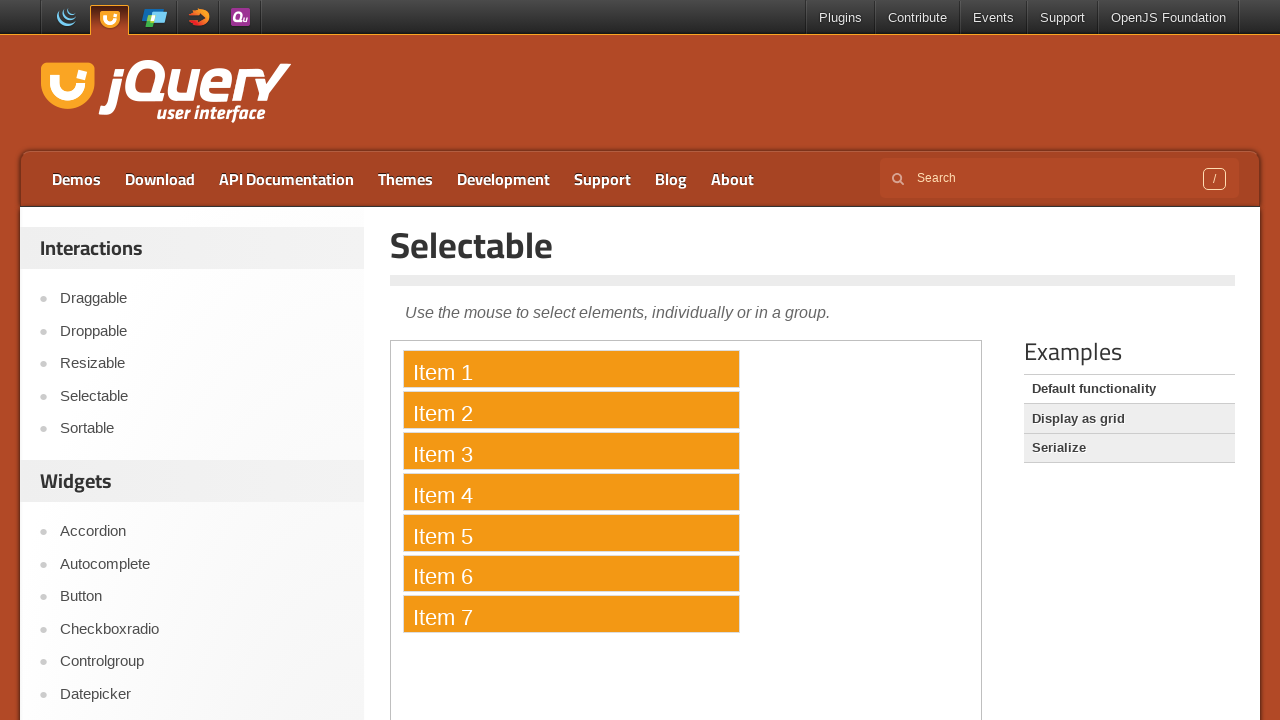

Clicked on Sortable demo link at (202, 429) on xpath=//aside[@class='widget']//a[text()='Sortable']
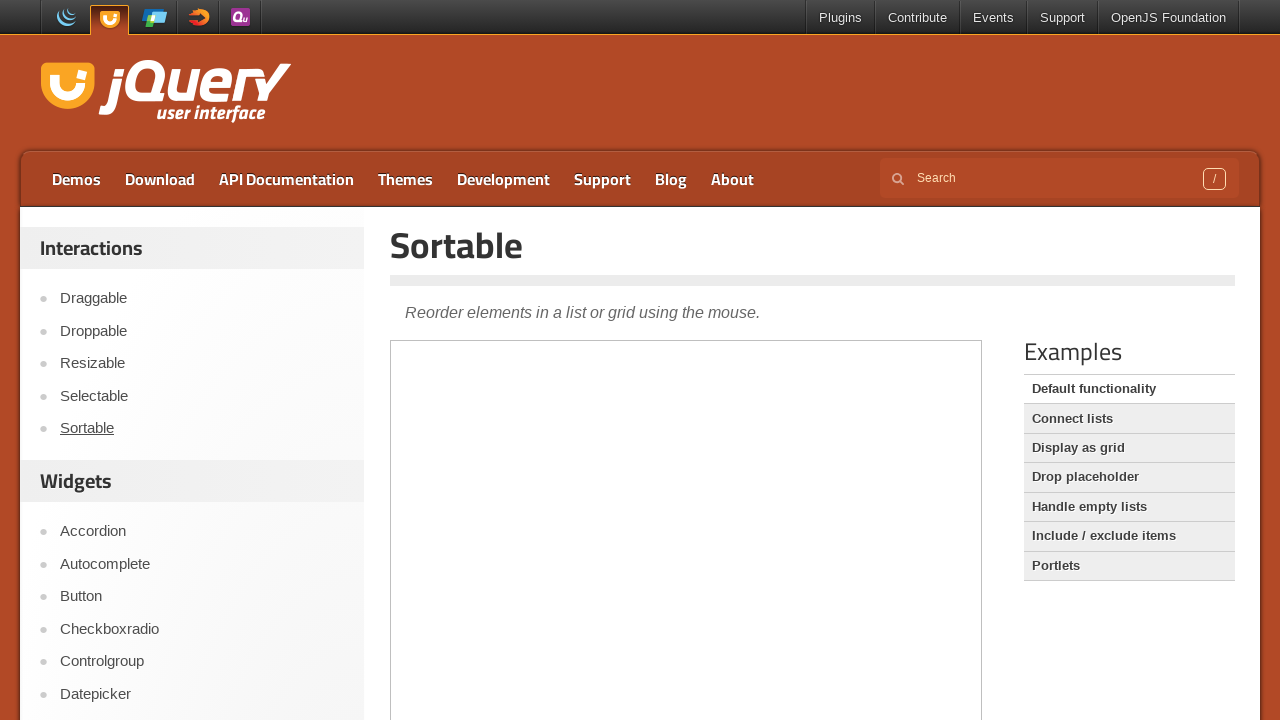

Located demo iframe for Sortable
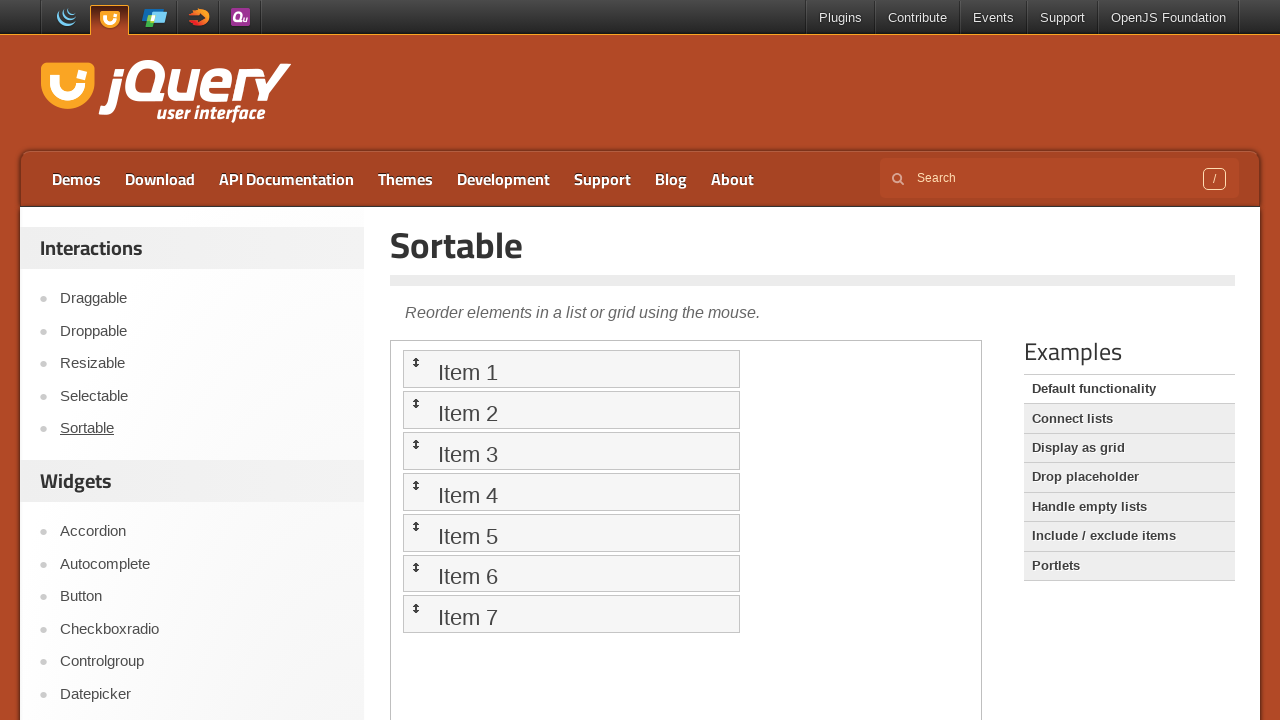

Located 7 sortable items
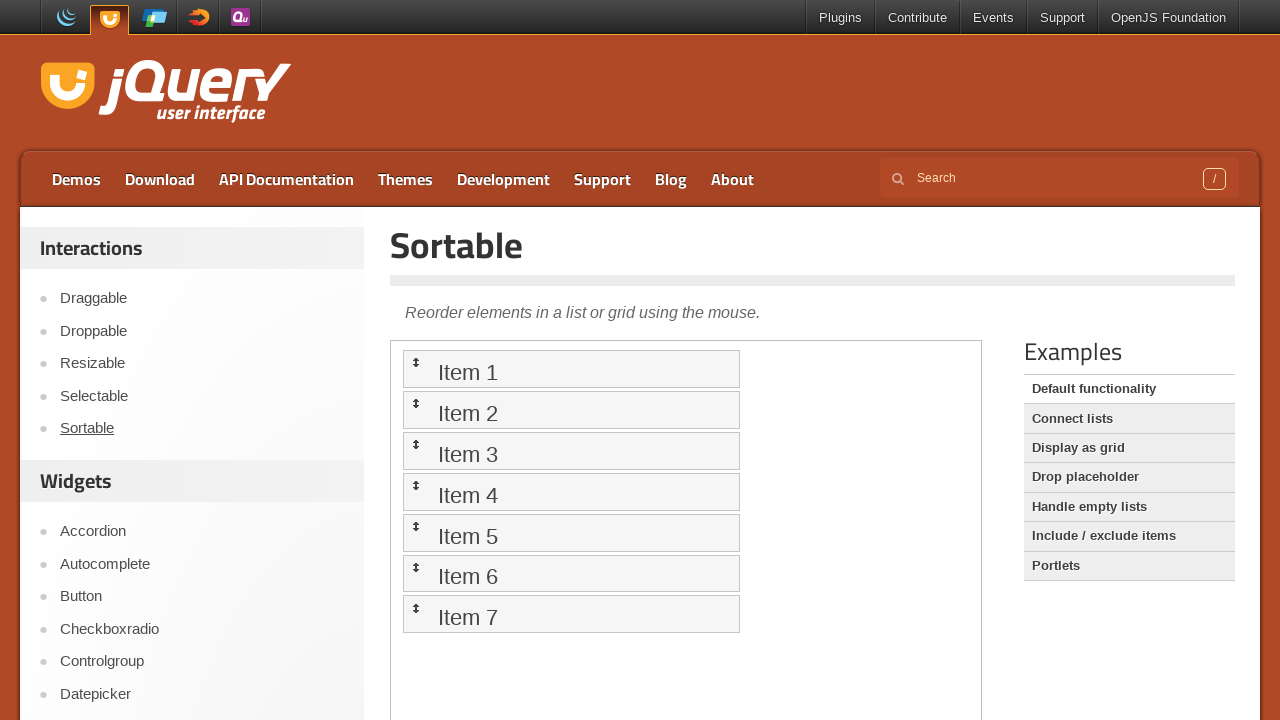

Dragged item 1 to position 2 at (571, 410)
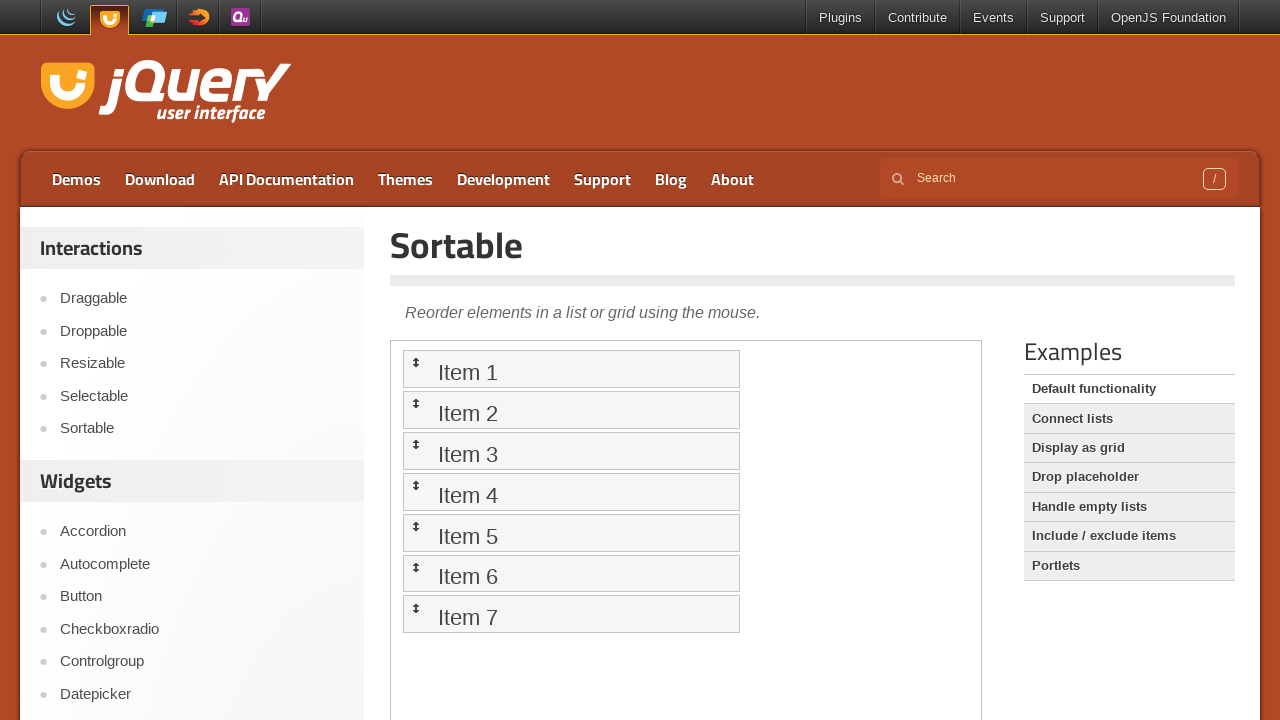

Dragged item 2 to position 3 at (571, 451)
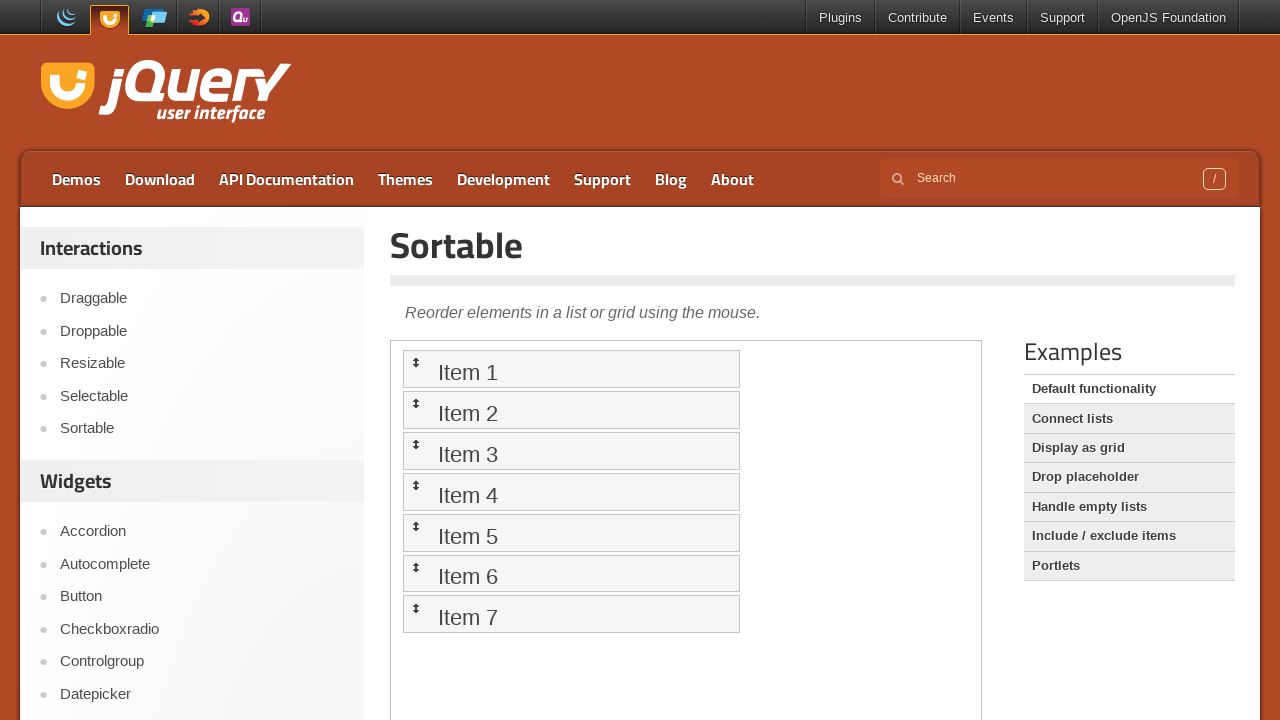

Dragged item 3 to position 4 at (571, 492)
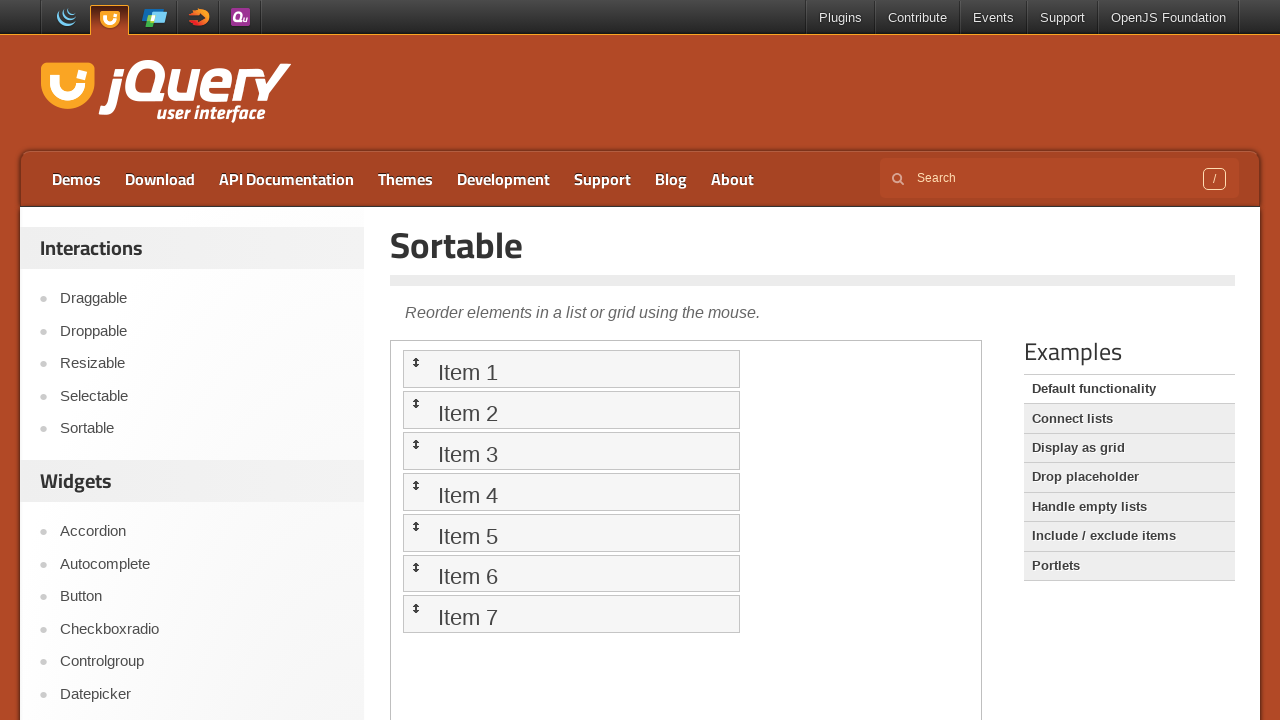

Dragged item 4 to position 5 at (571, 532)
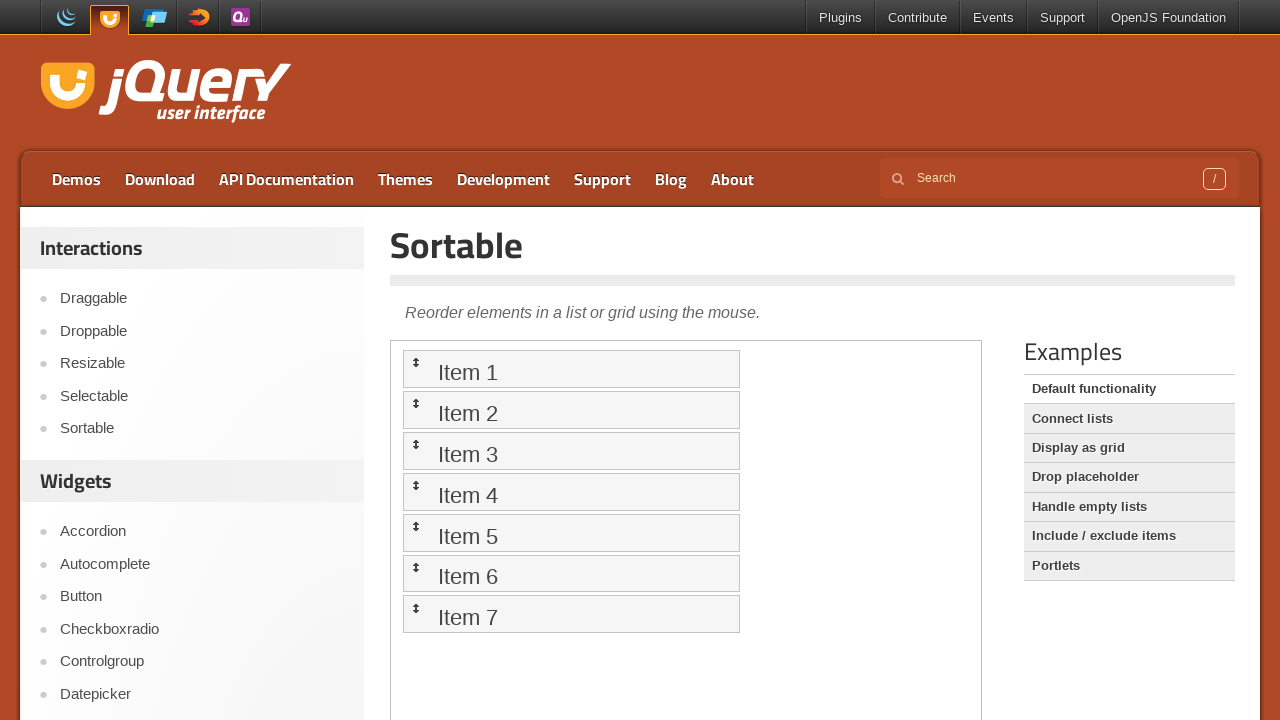

Dragged item 5 to position 6 at (571, 573)
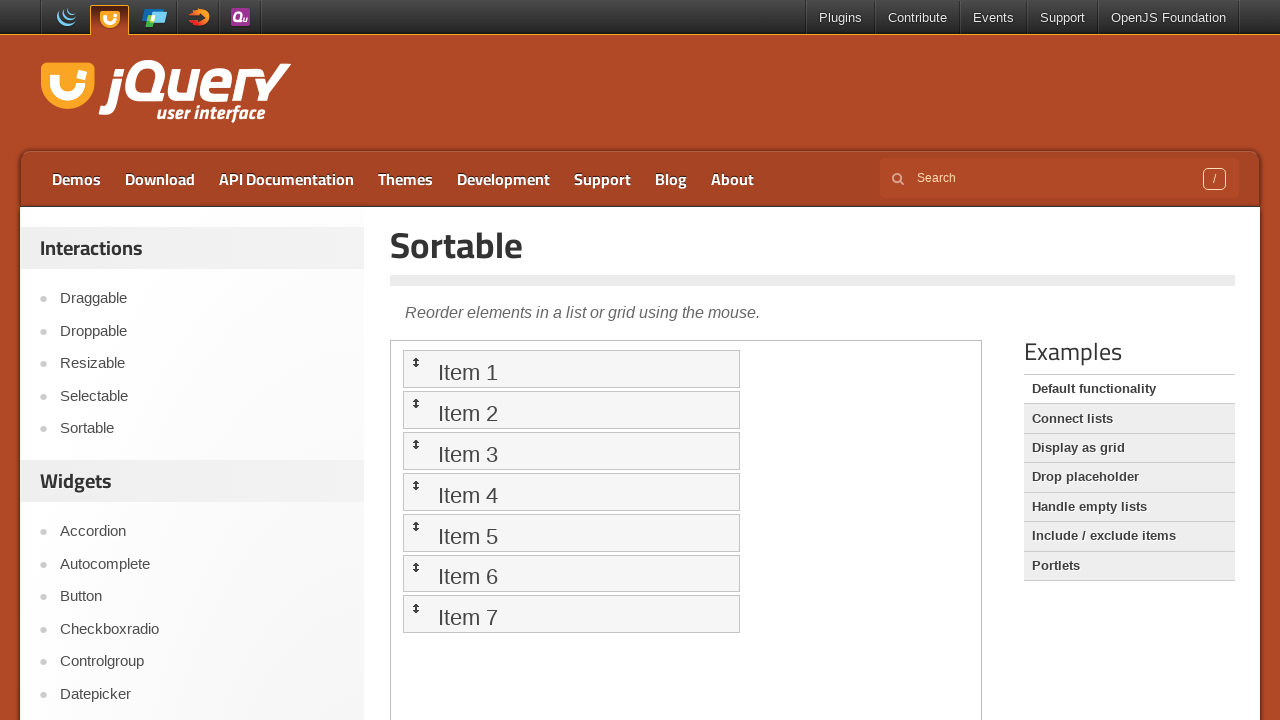

Dragged item 6 to position 7 at (571, 614)
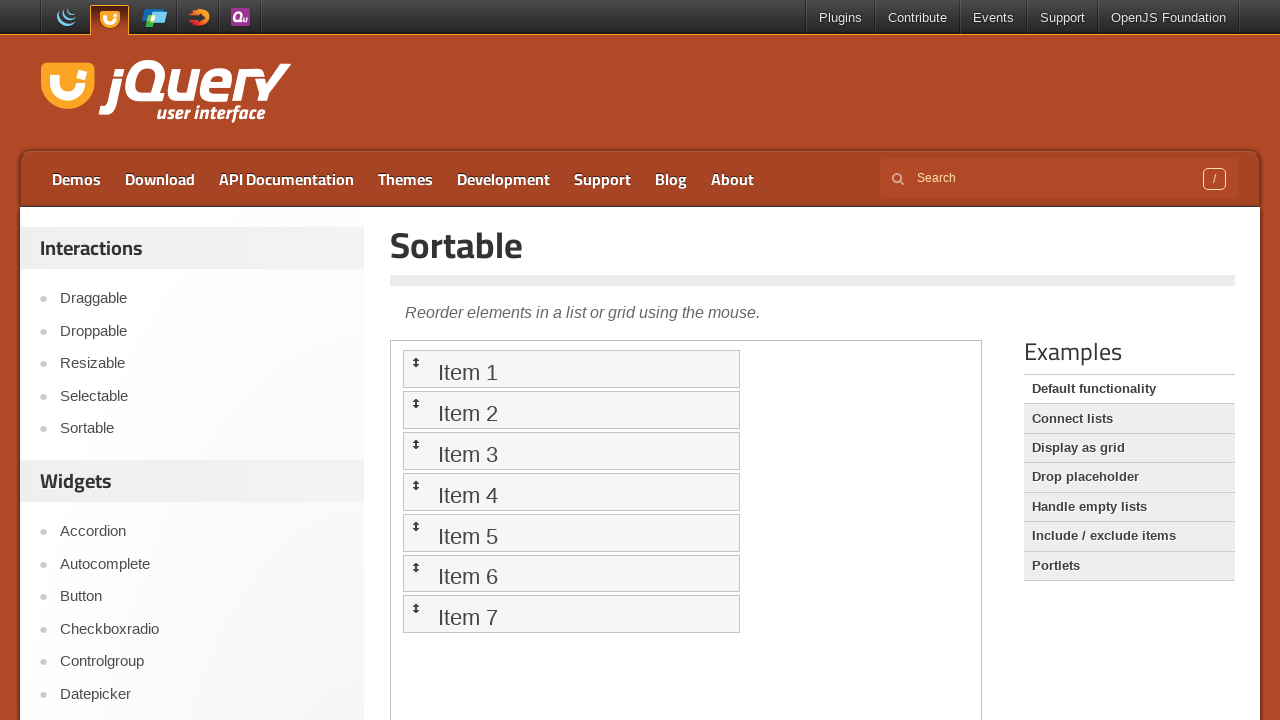

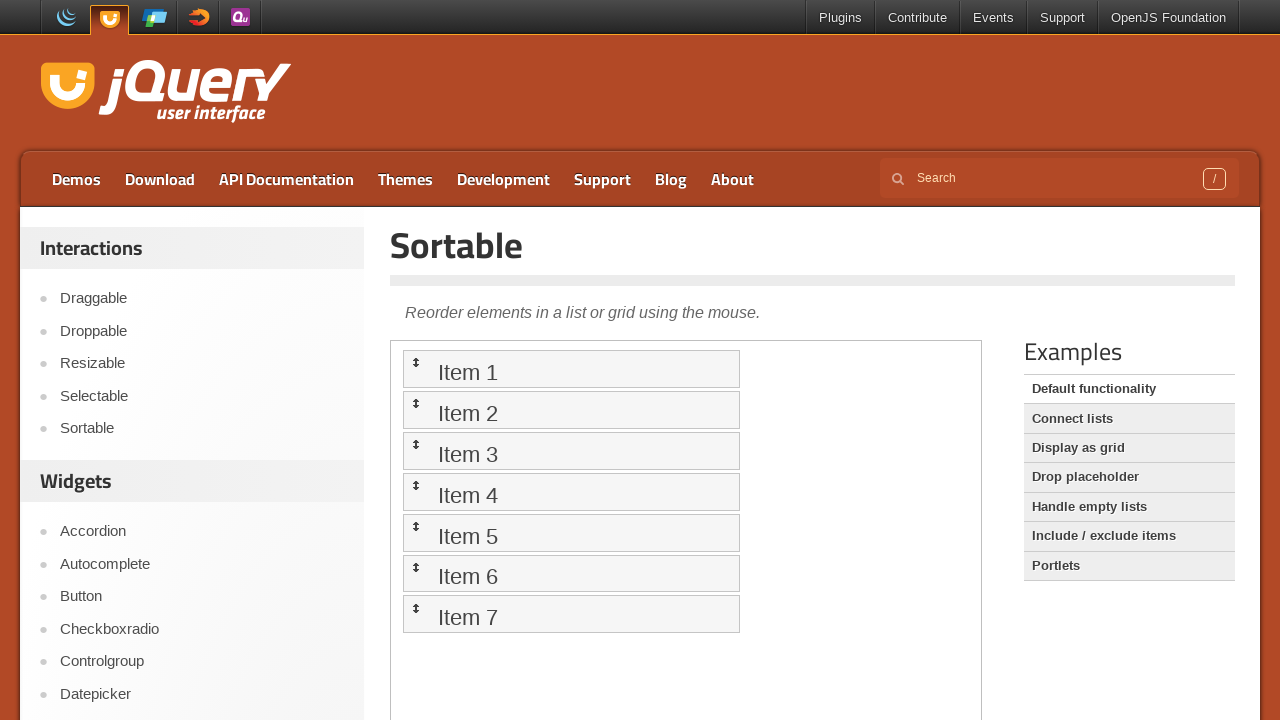